Tests that clicking the Remove button makes the checkbox disappear by waiting for a message to appear and then verifying the checkbox becomes invisible

Starting URL: https://the-internet.herokuapp.com/dynamic_controls

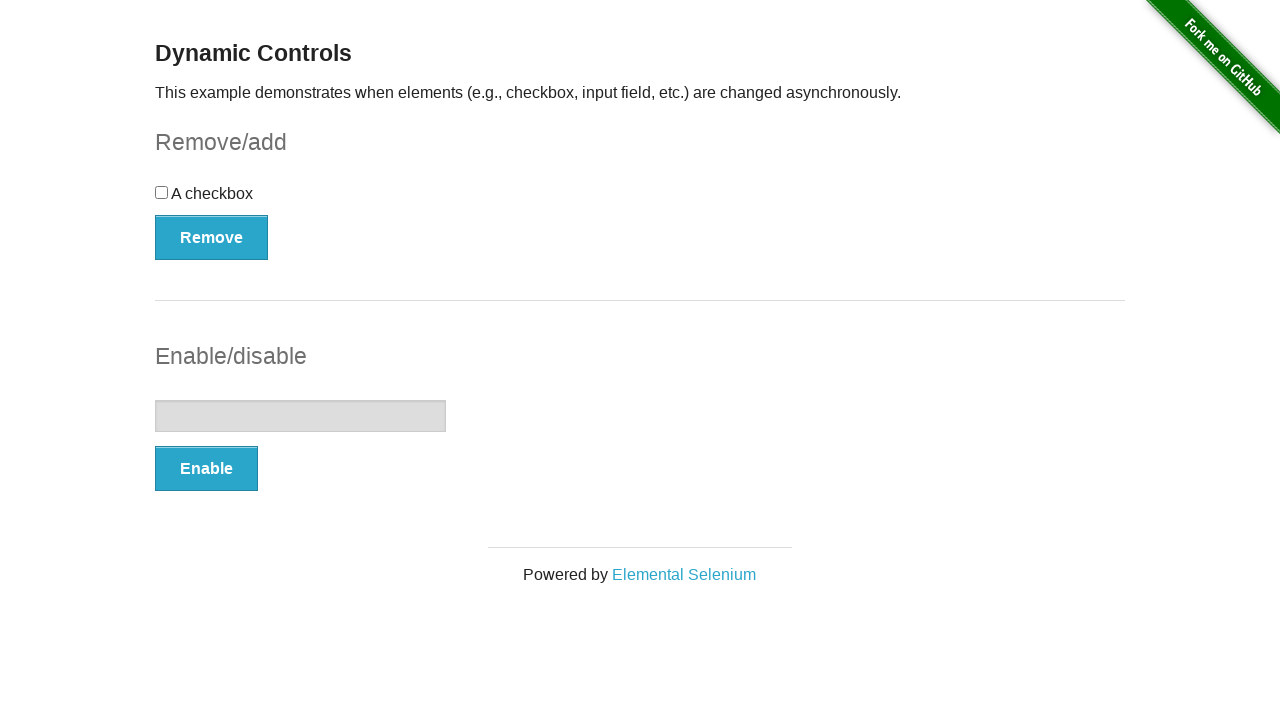

Clicked the Remove button to remove the checkbox at (212, 237) on button[onclick='swapCheckbox()']
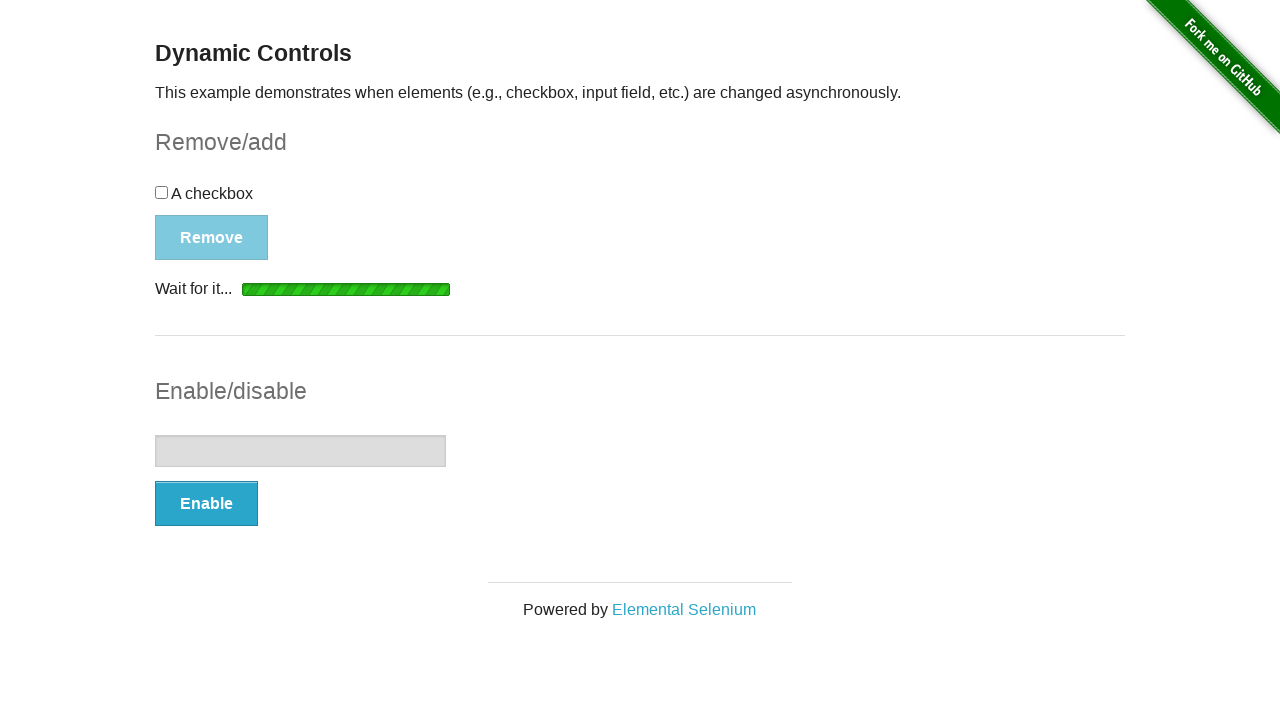

Waited for the completion message to appear
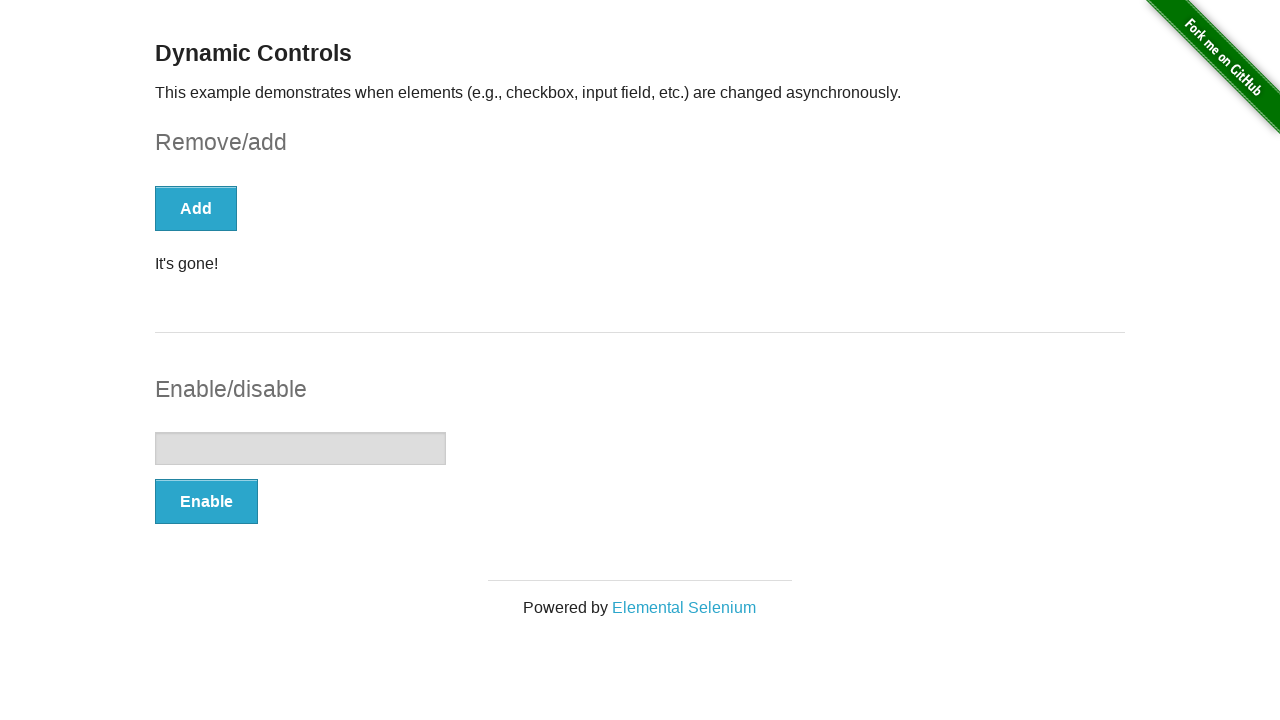

Verified that the checkbox became invisible/removed
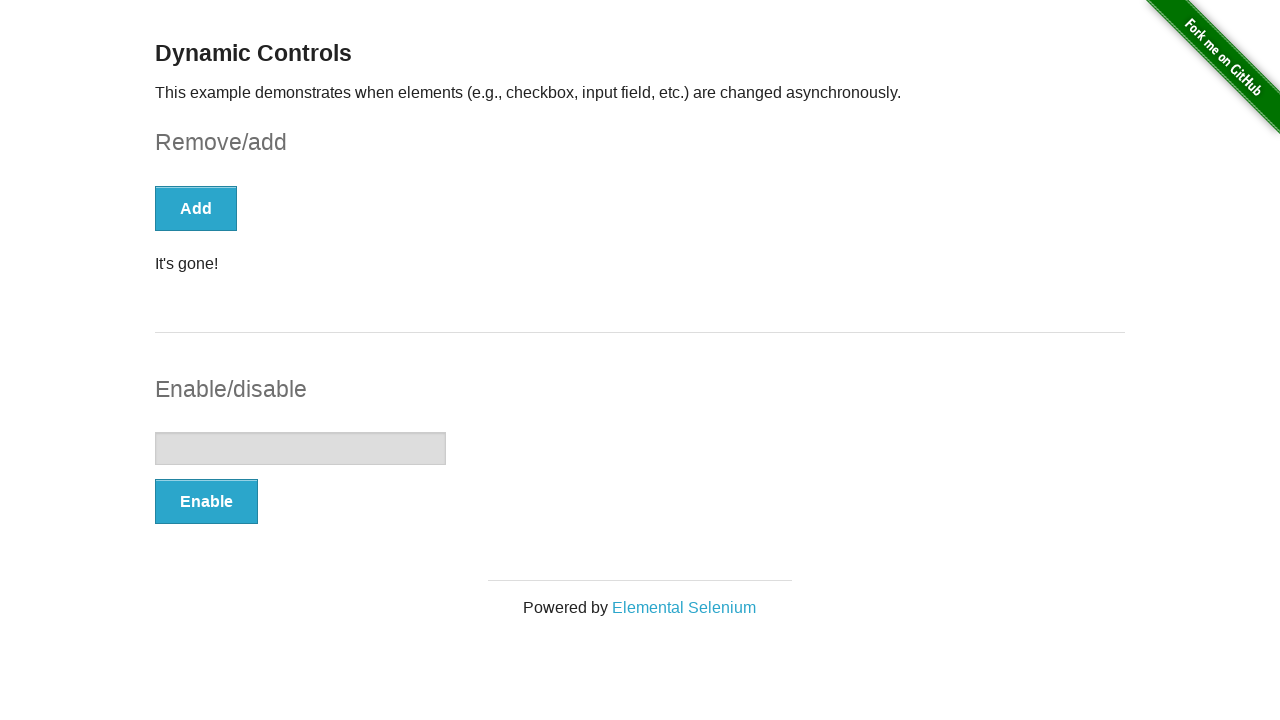

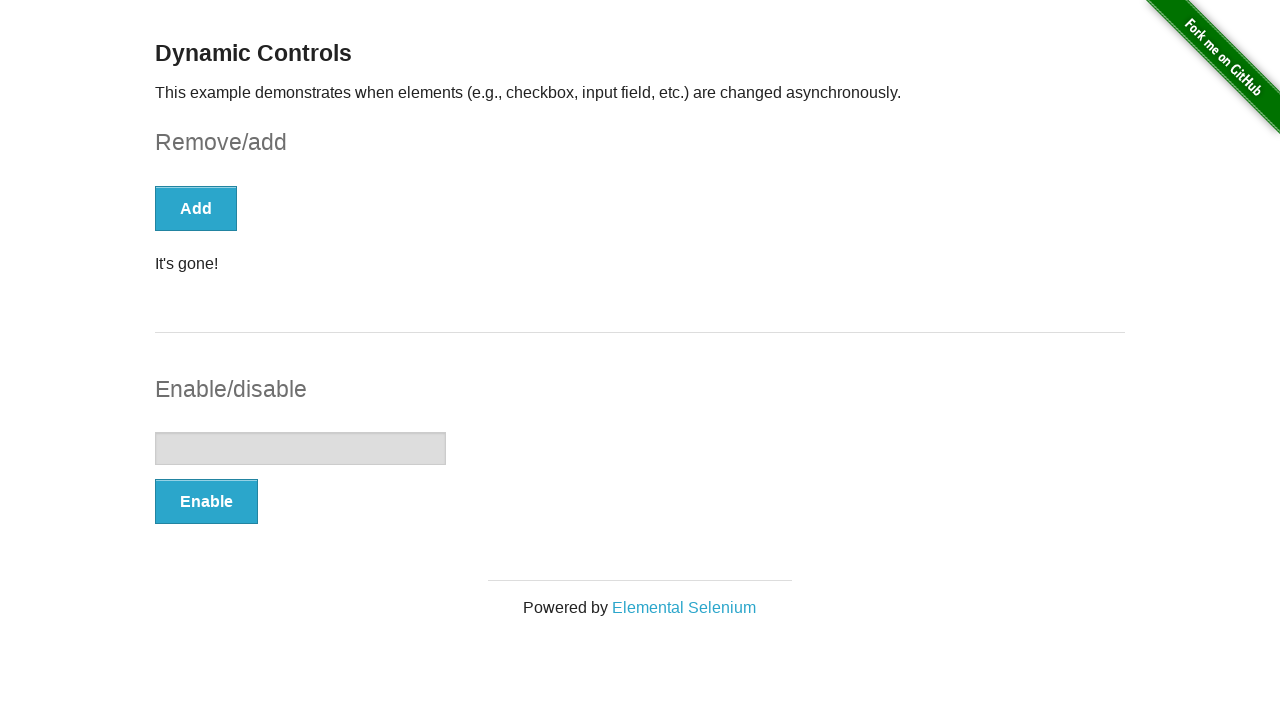